Tests checkbox selection and deselection by toggling multiple checkboxes on and off

Starting URL: https://formy-project.herokuapp.com/checkbox

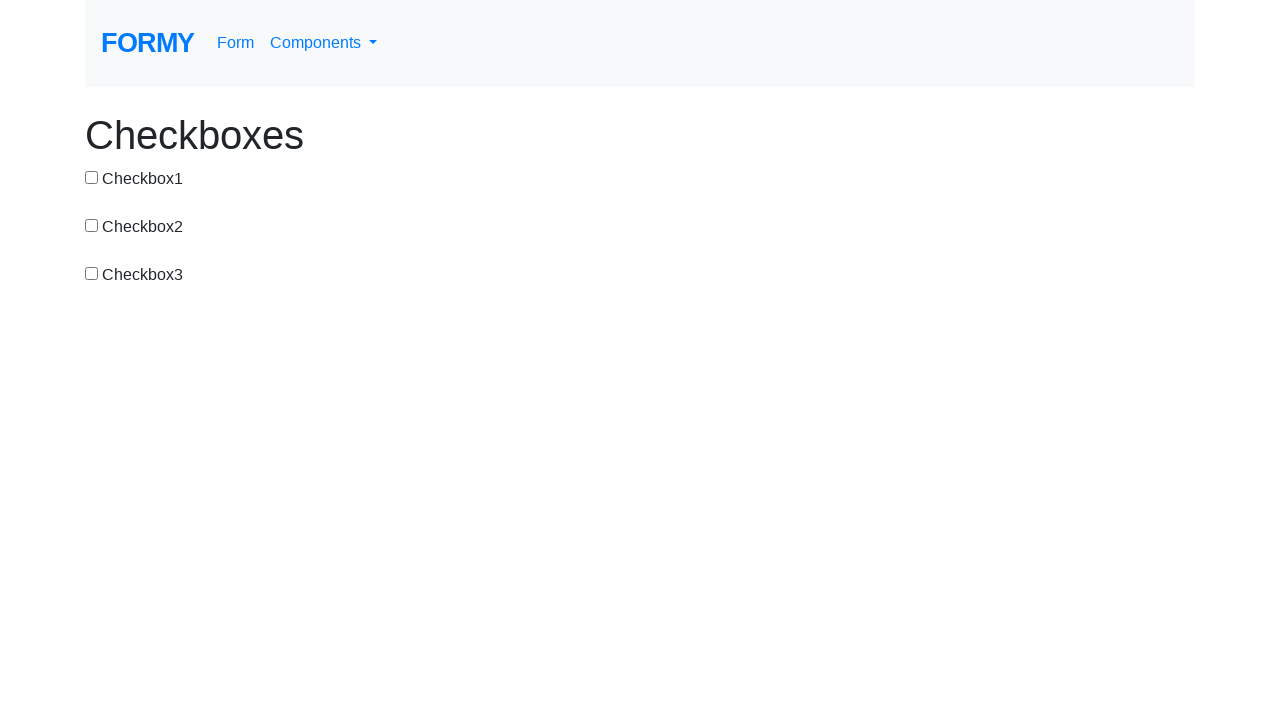

Checked checkbox 1 at (92, 177) on #checkbox-1
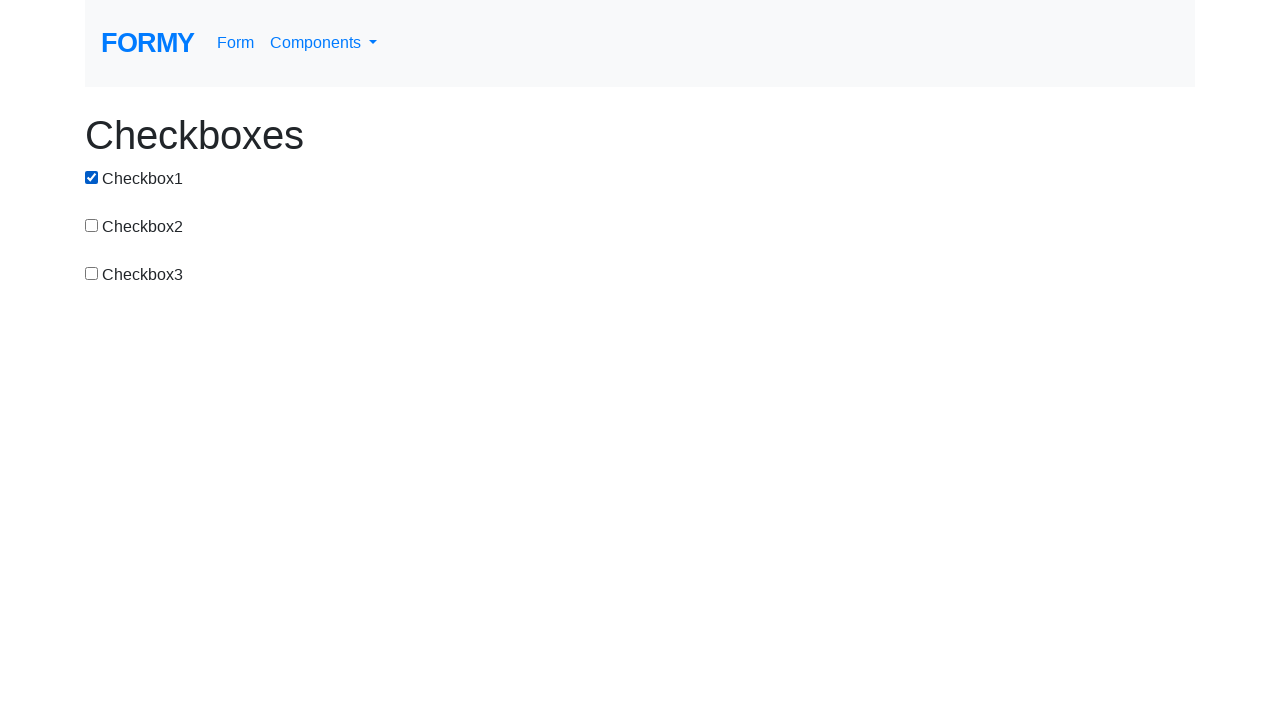

Checked checkbox 3 at (92, 273) on #checkbox-3
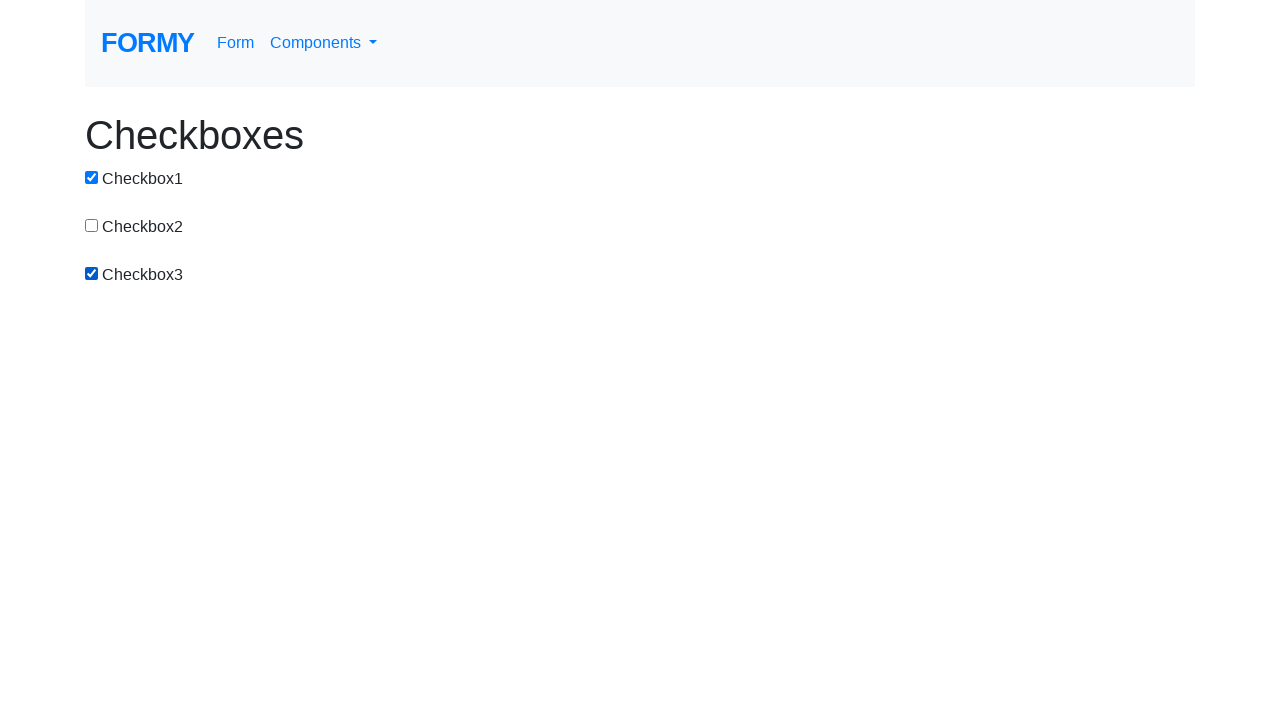

Unchecked checkbox 2 on #checkbox-2
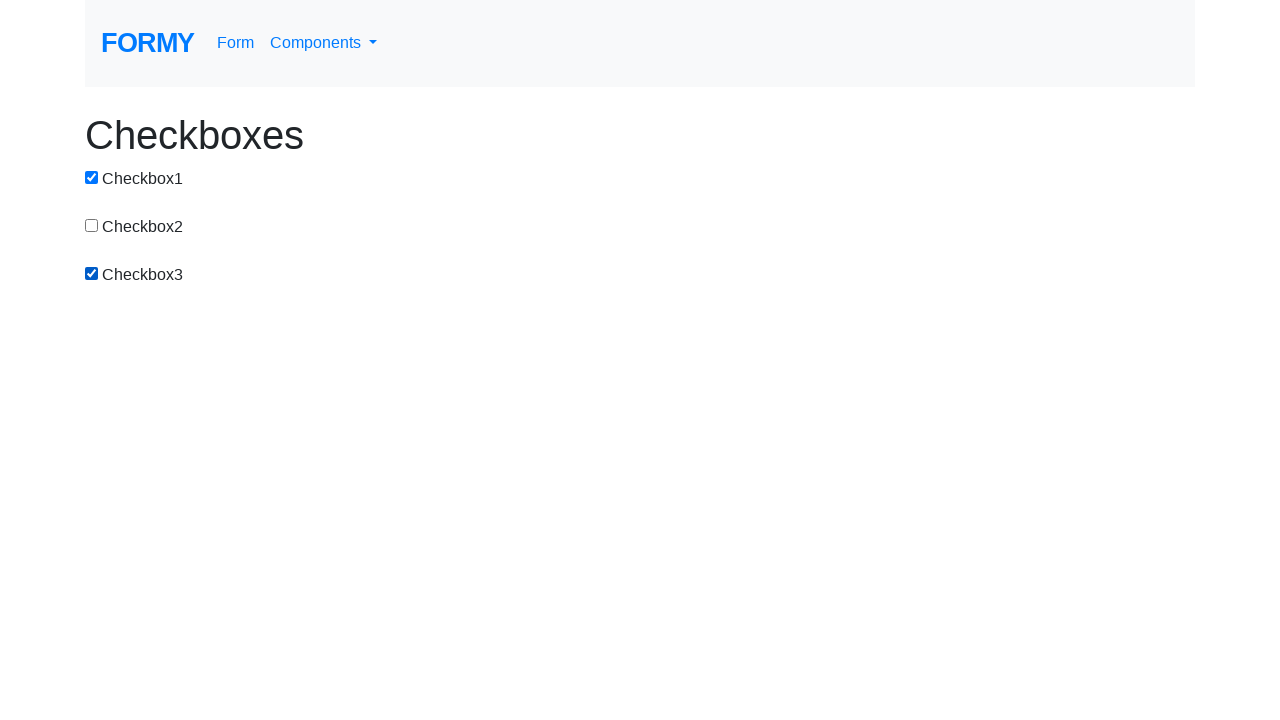

Unchecked checkbox 1 at (92, 177) on #checkbox-1
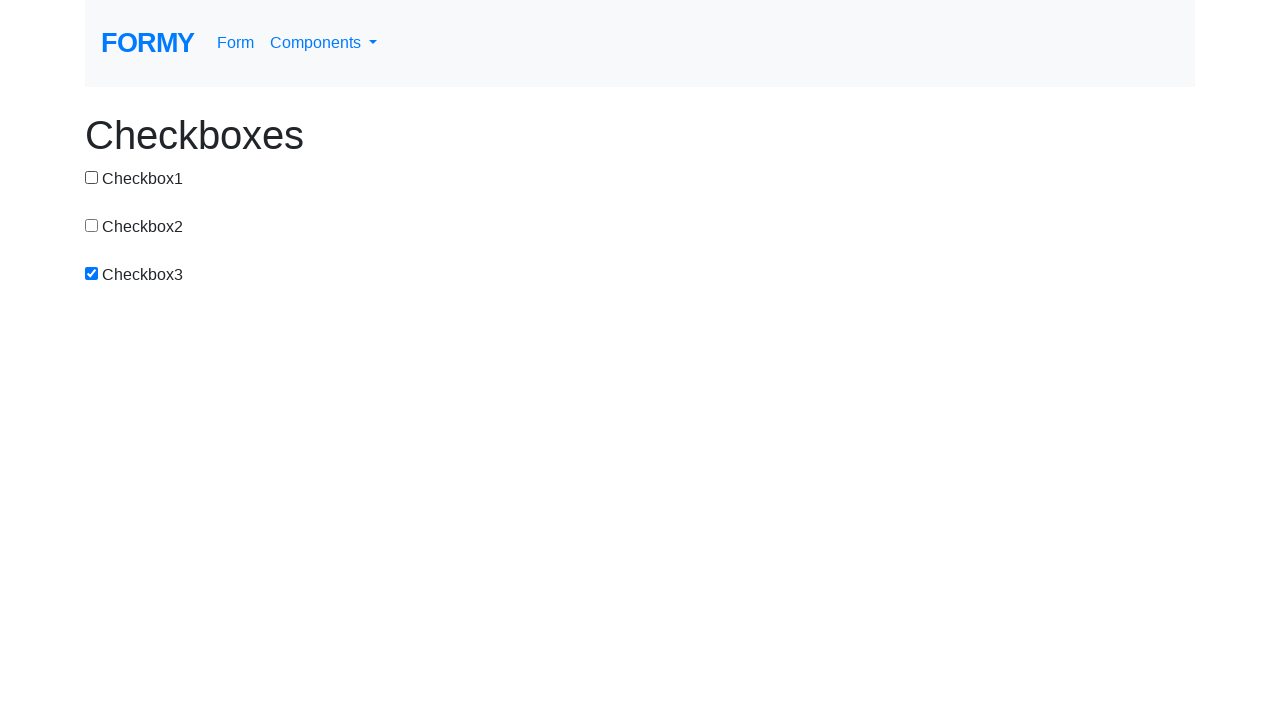

Checked checkbox 3 again to confirm state on #checkbox-3
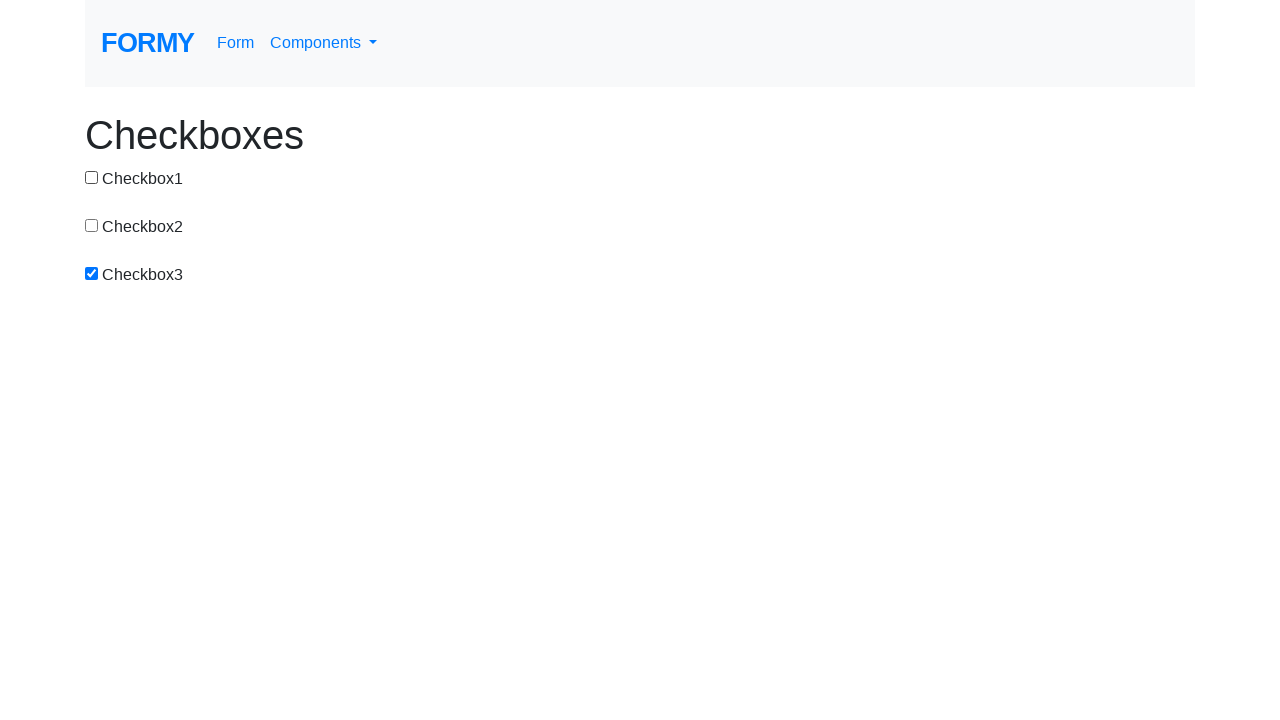

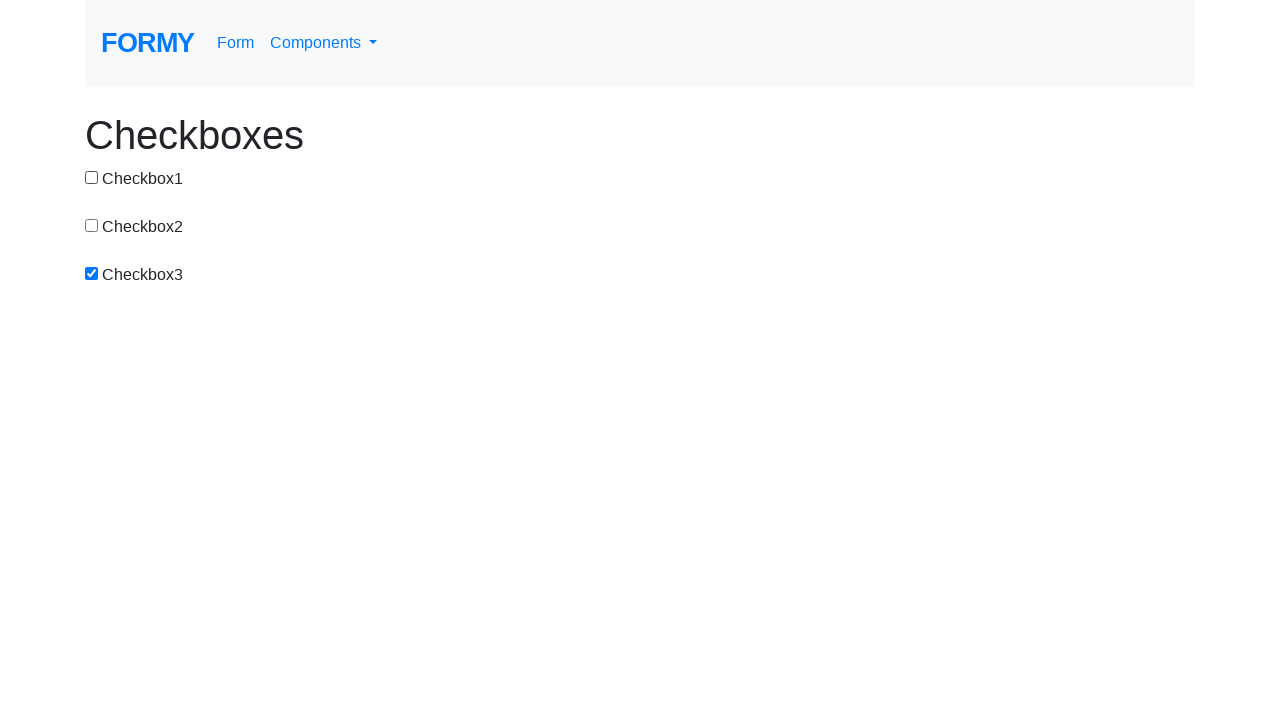